Navigates to Flipkart homepage and verifies the page loads successfully

Starting URL: https://www.flipkart.com/

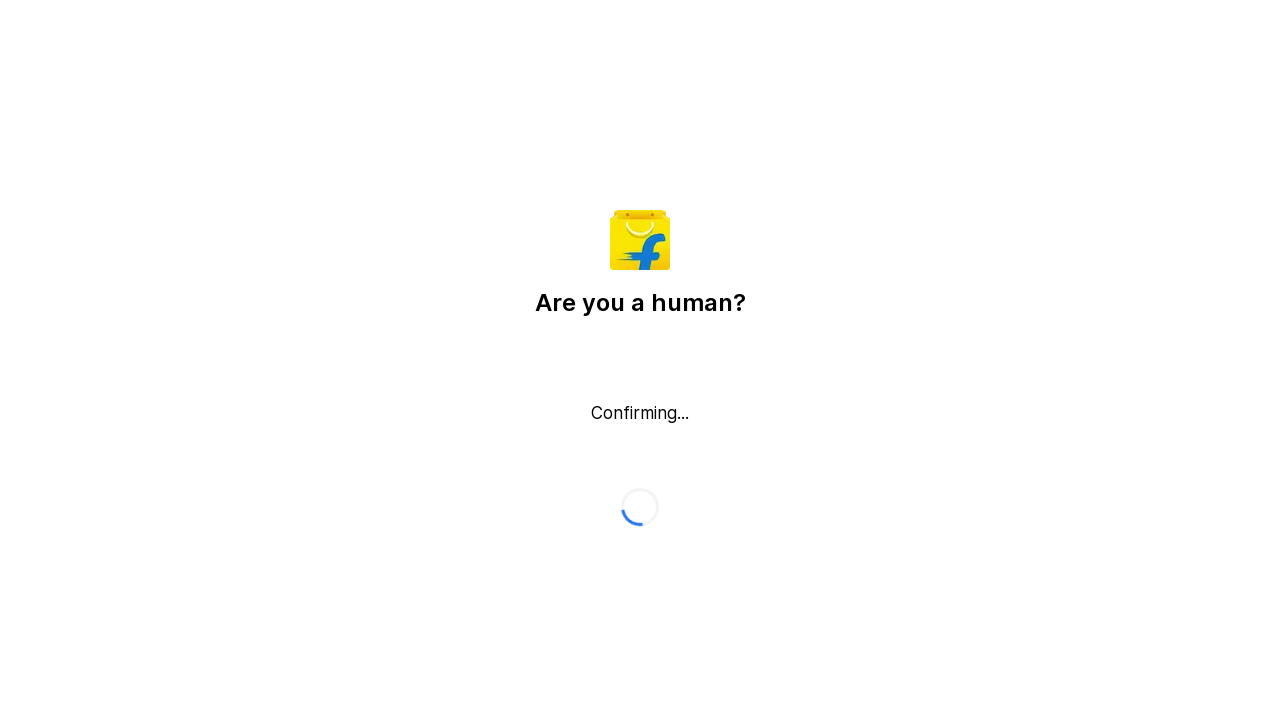

Navigated to Flipkart homepage
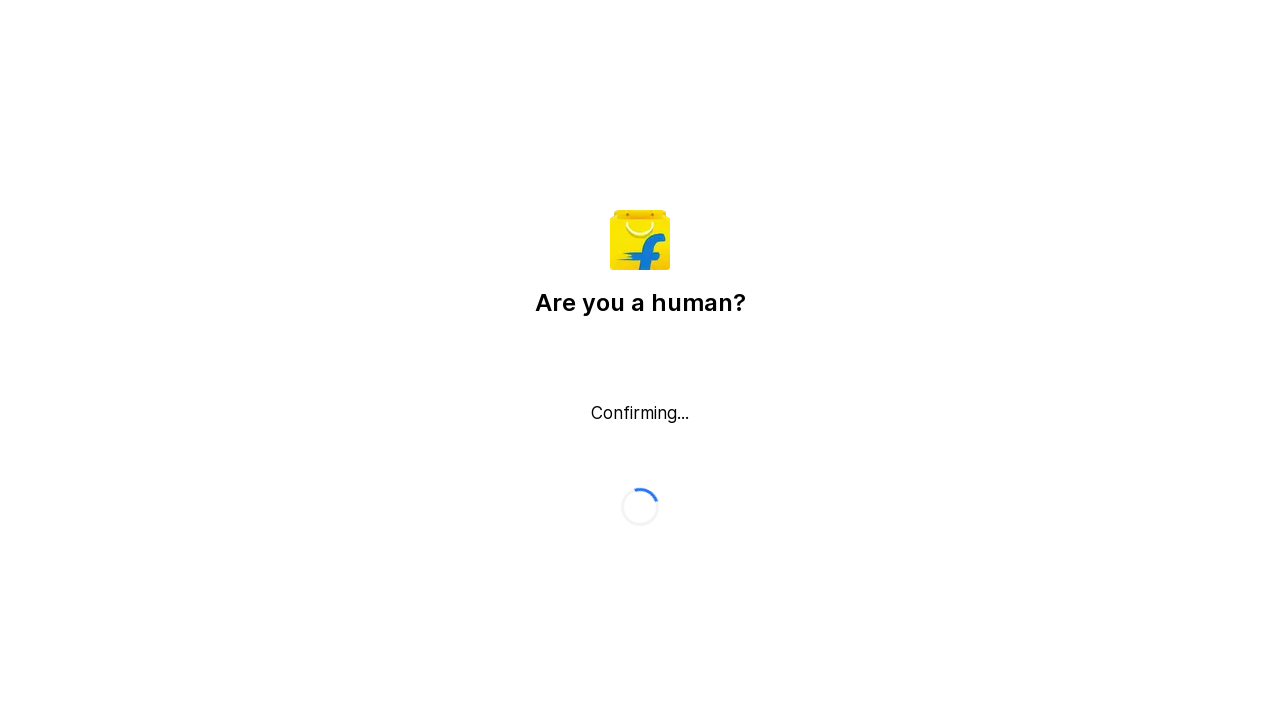

Page DOM content fully loaded
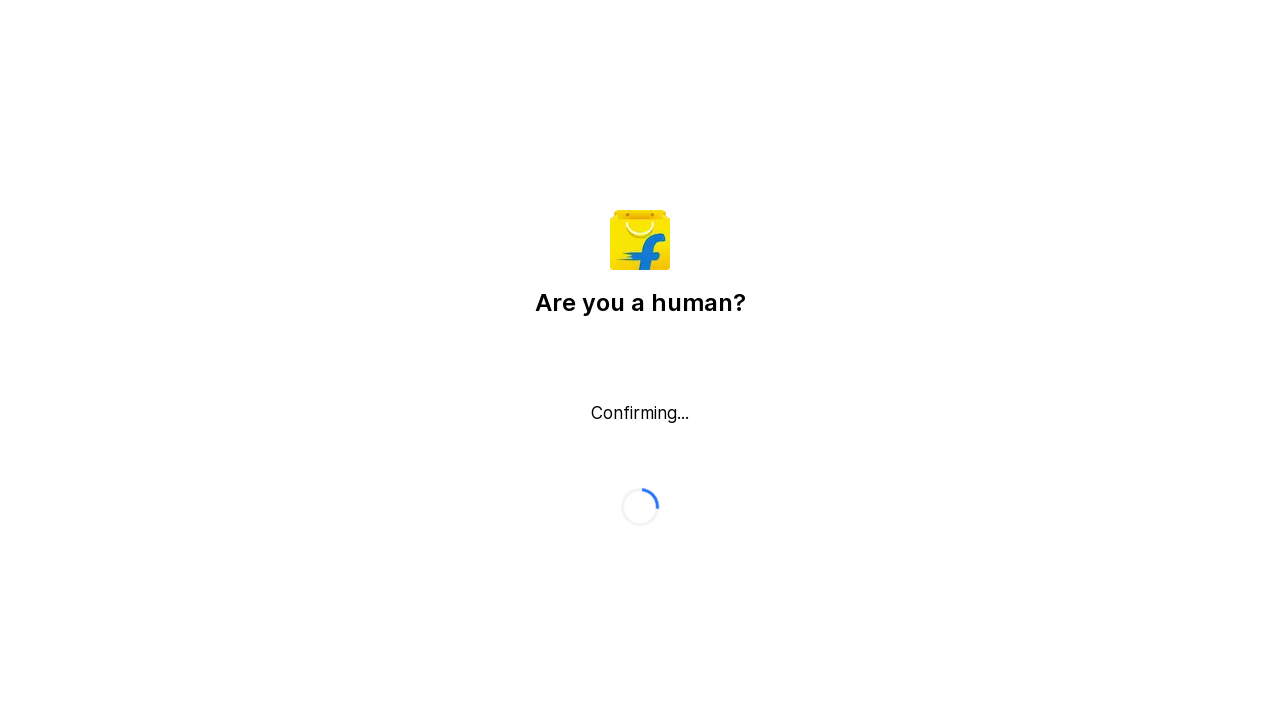

Page body element verified to be present
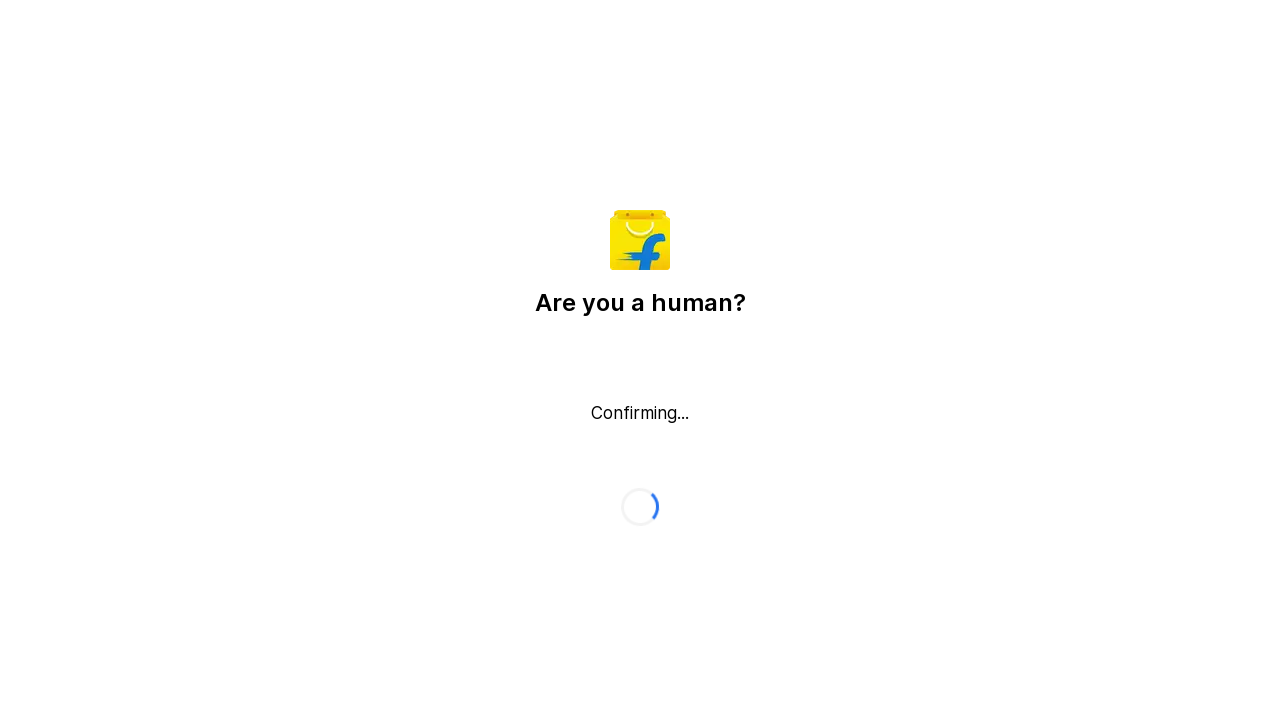

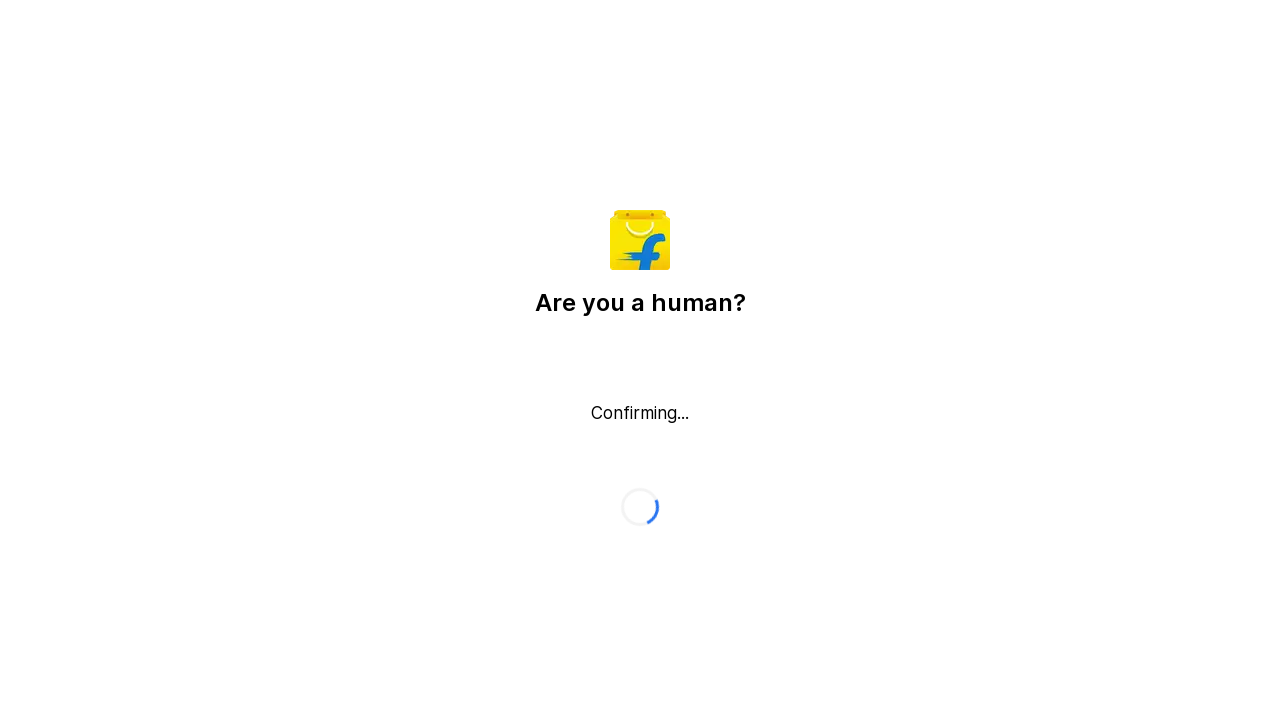